Navigates to the File Download page via link from homepage and verifies the heading is visible

Starting URL: https://the-internet.herokuapp.com/

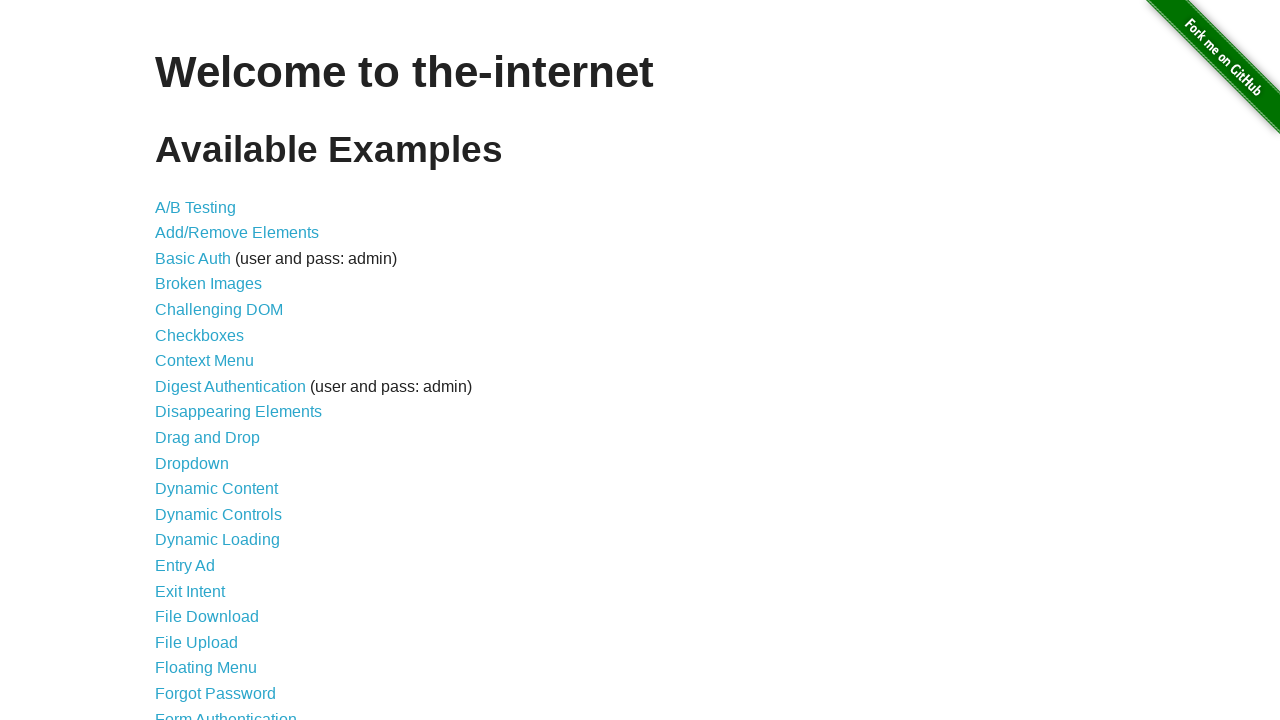

Clicked on 'File Download' link from homepage at (207, 617) on internal:role=link[name="File Download"s]
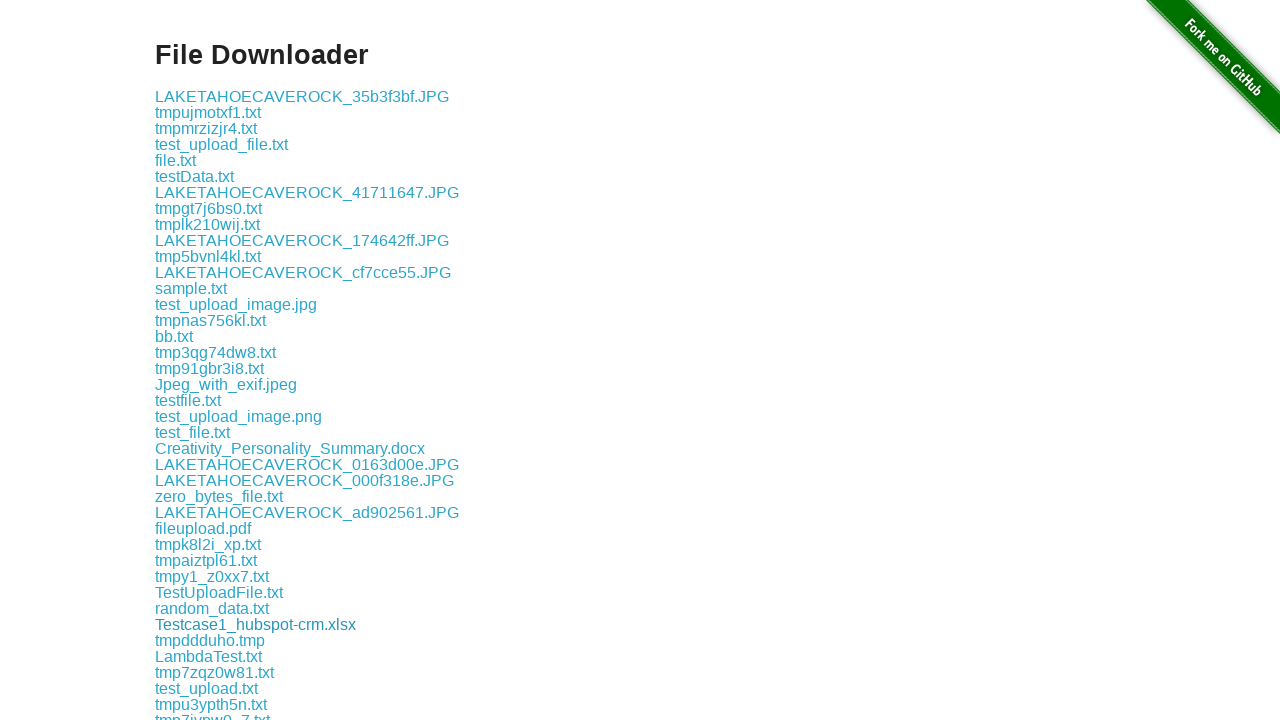

Waited for File Download page to load (domcontentloaded)
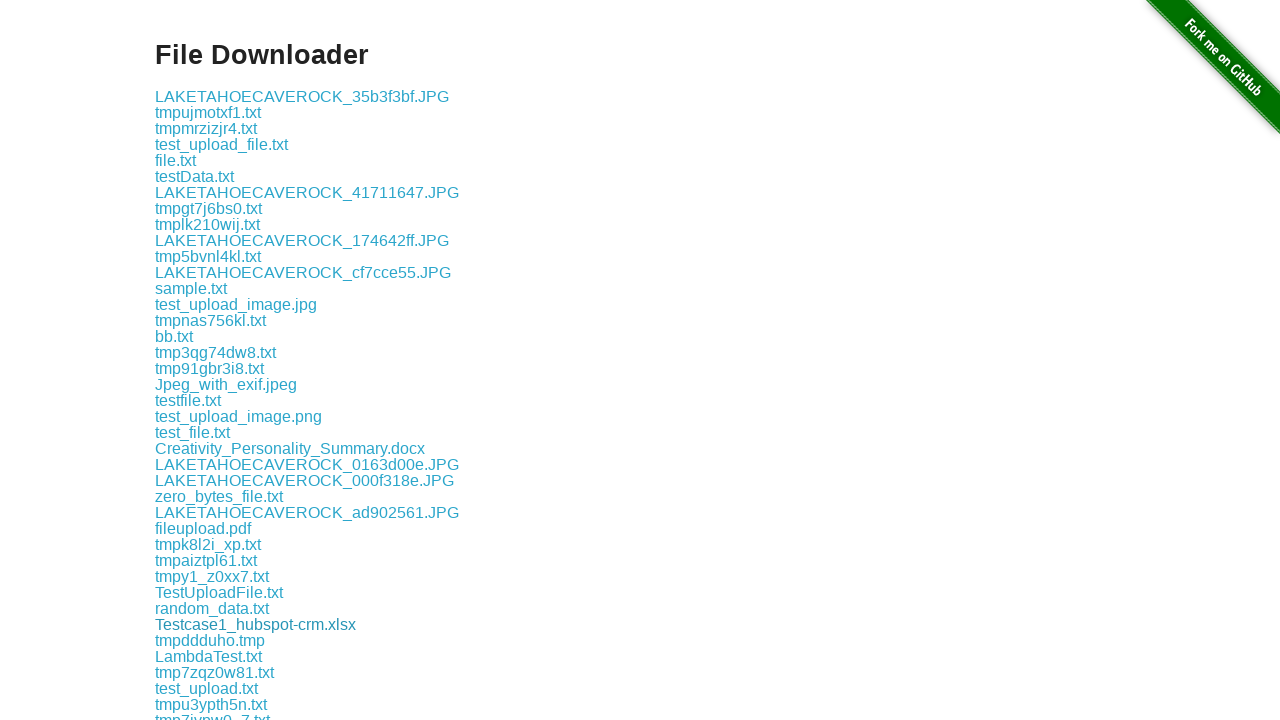

Verified 'File Downloader' heading is visible
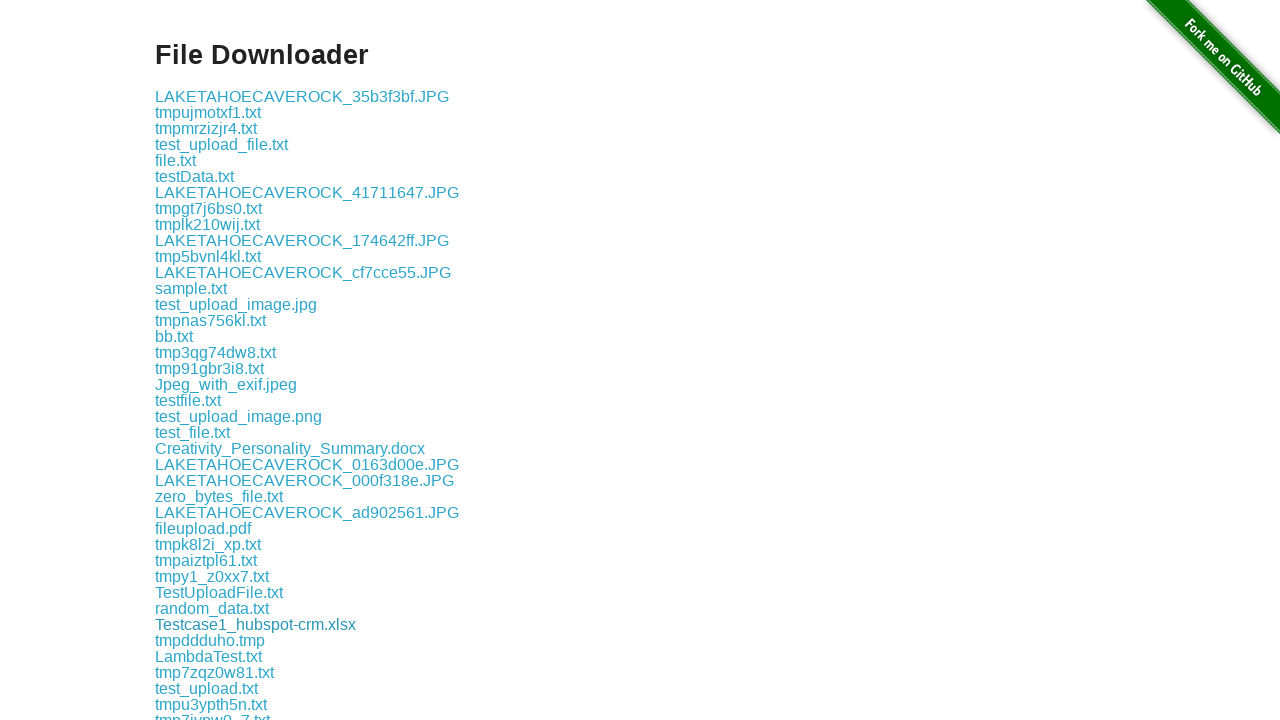

Asserted heading text content equals 'File Downloader'
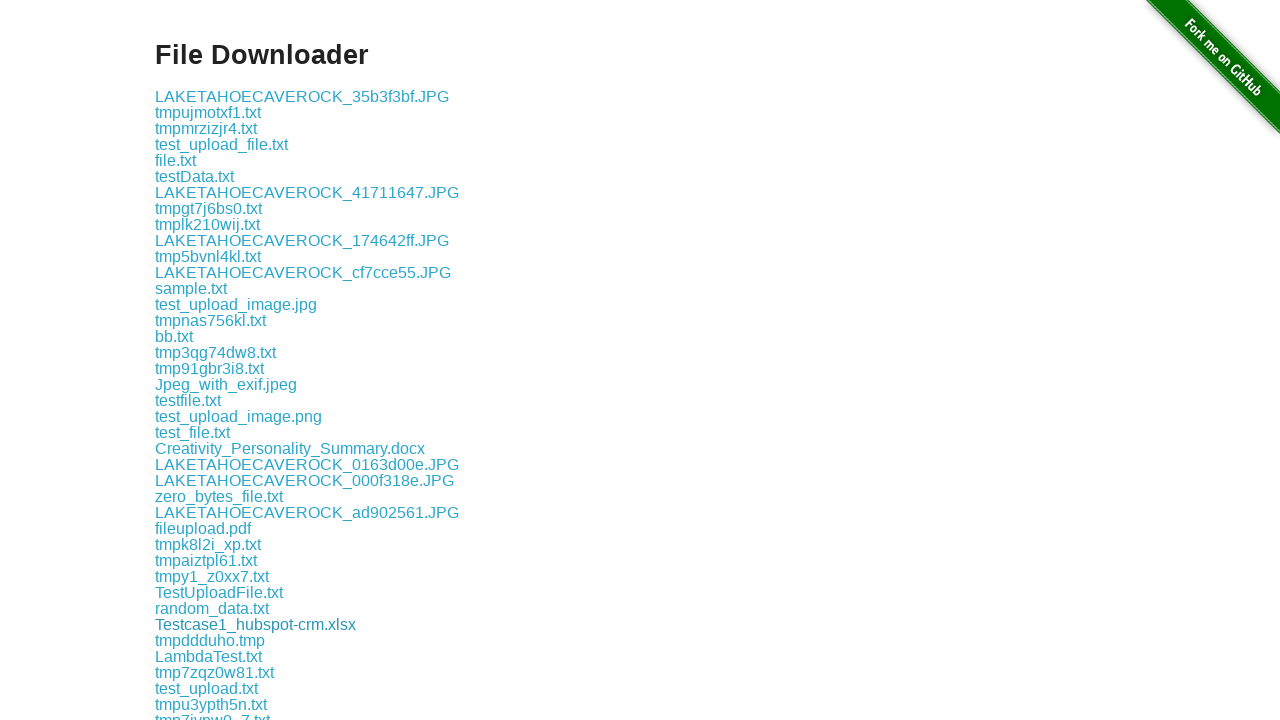

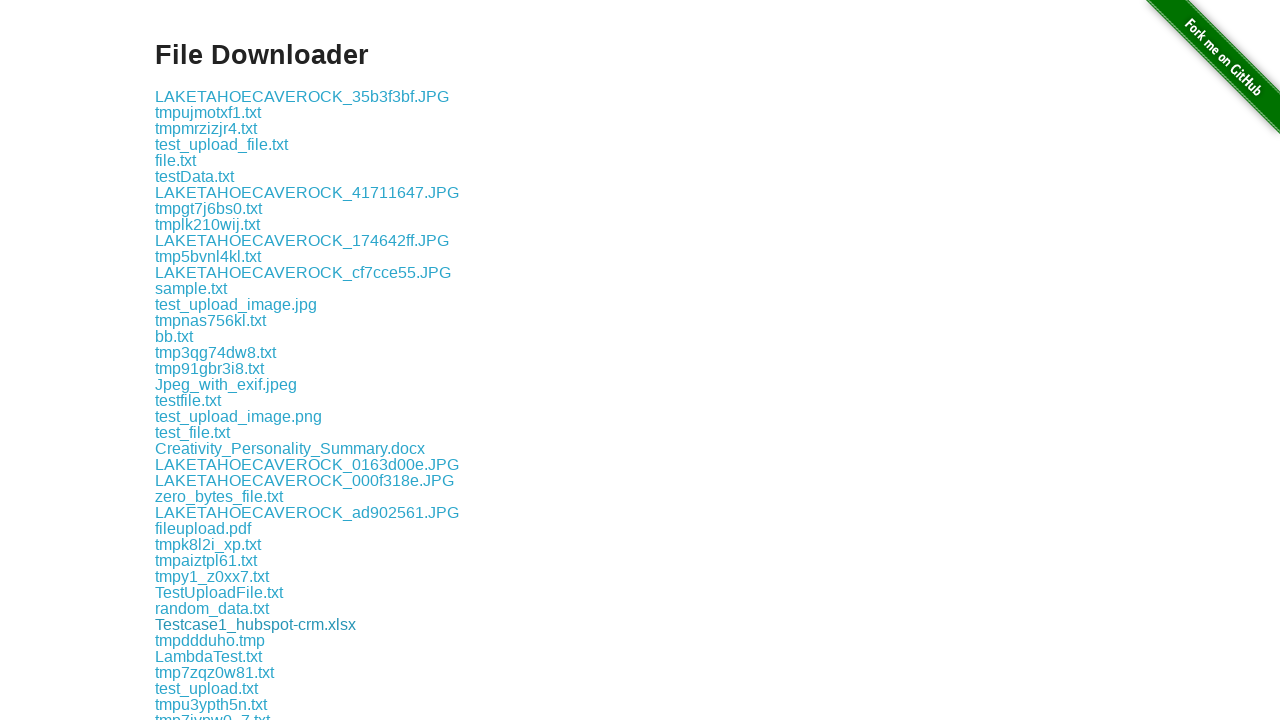